Verifies the login page URL is correct

Starting URL: https://opensource-demo.orangehrmlive.com/web/index.php/auth/login

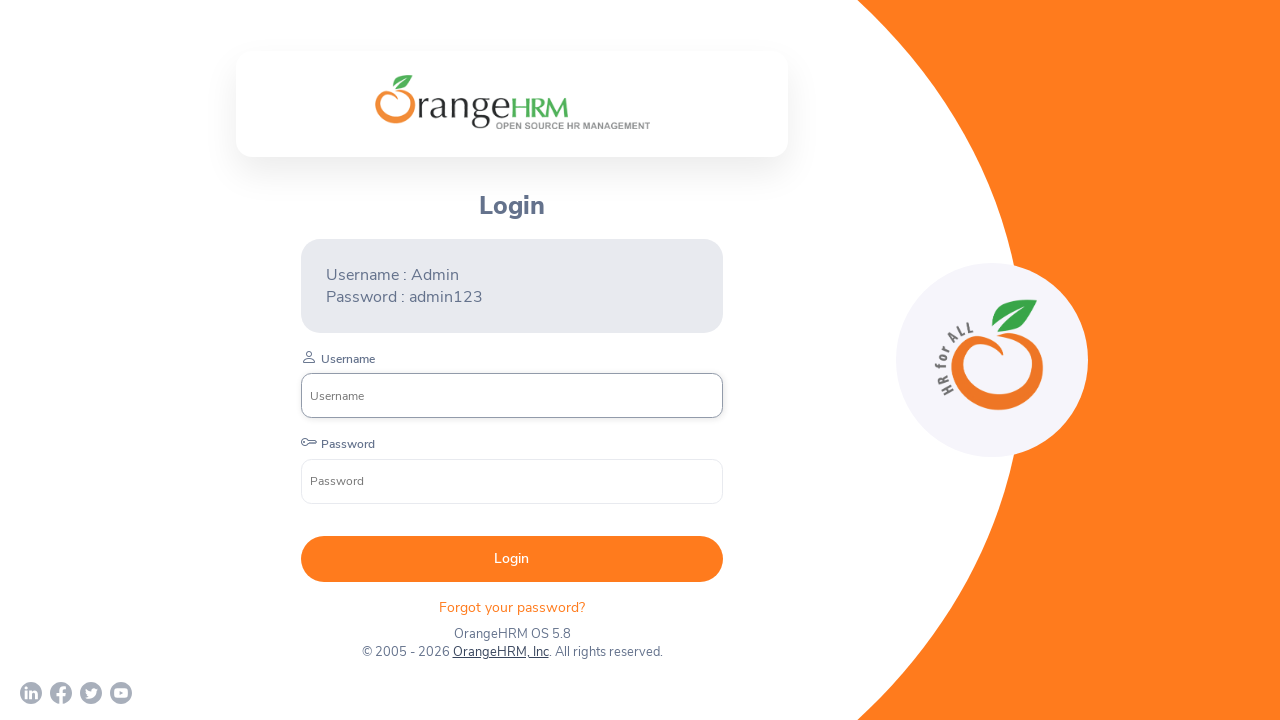

Verified login page URL is correct
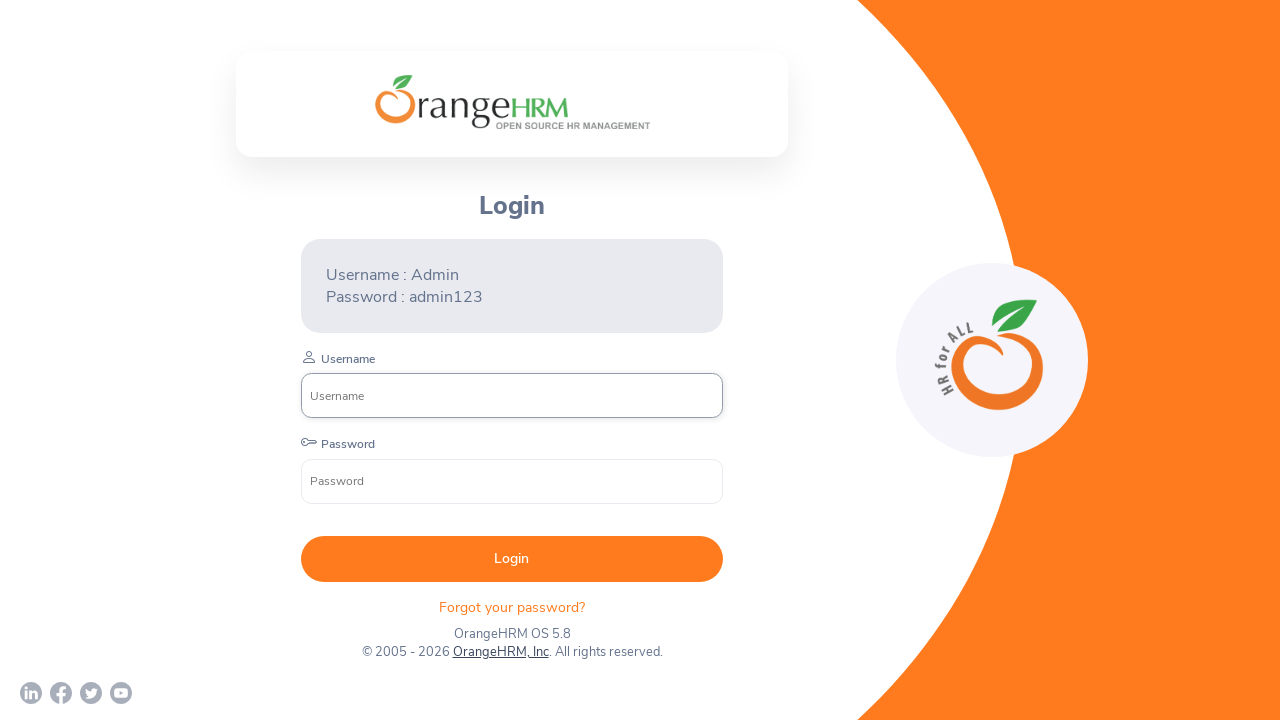

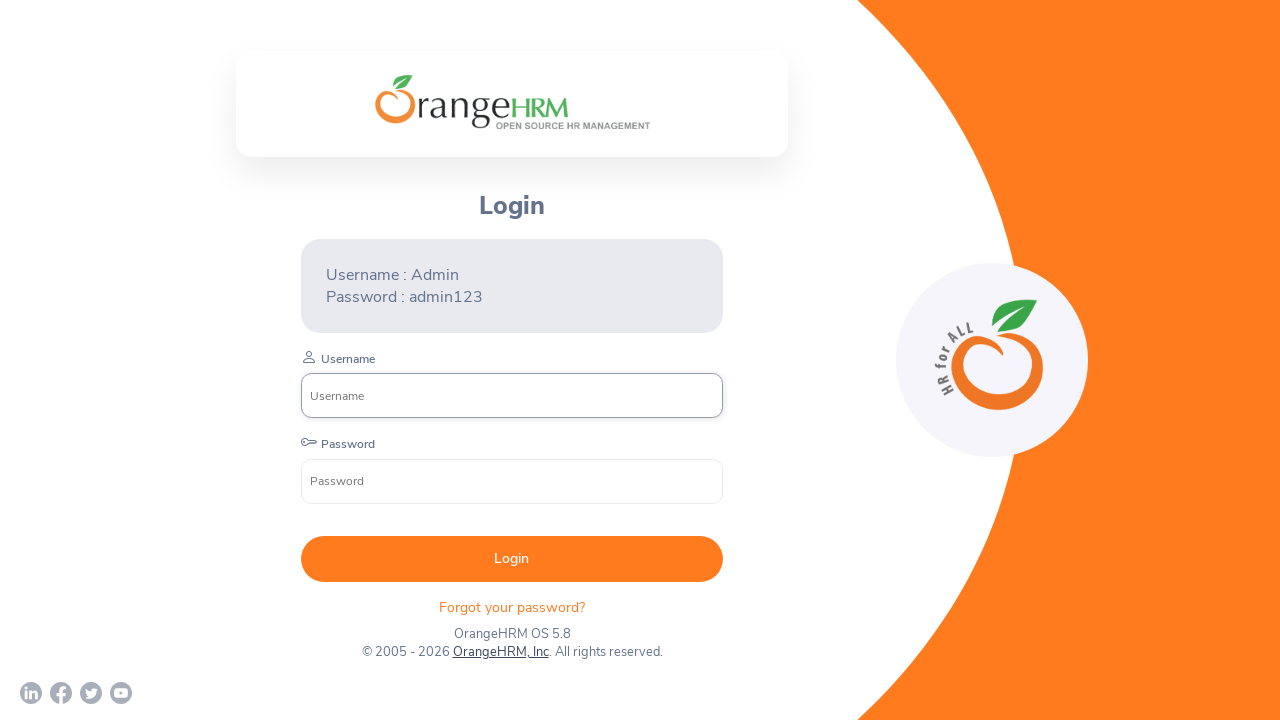